Verifies that the login page header displays the expected text "Log in to ZeroBank" by checking the h3 element on the page.

Starting URL: http://zero.webappsecurity.com/login.html

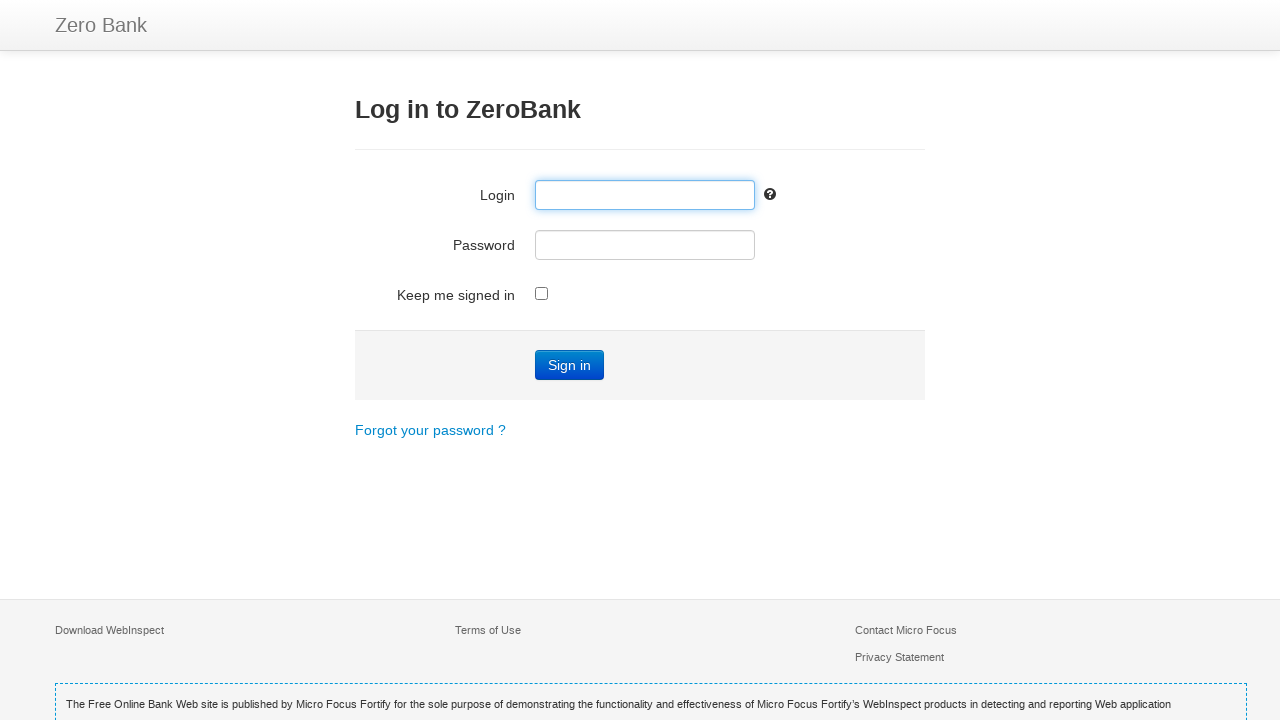

Navigated to ZeroBank login page
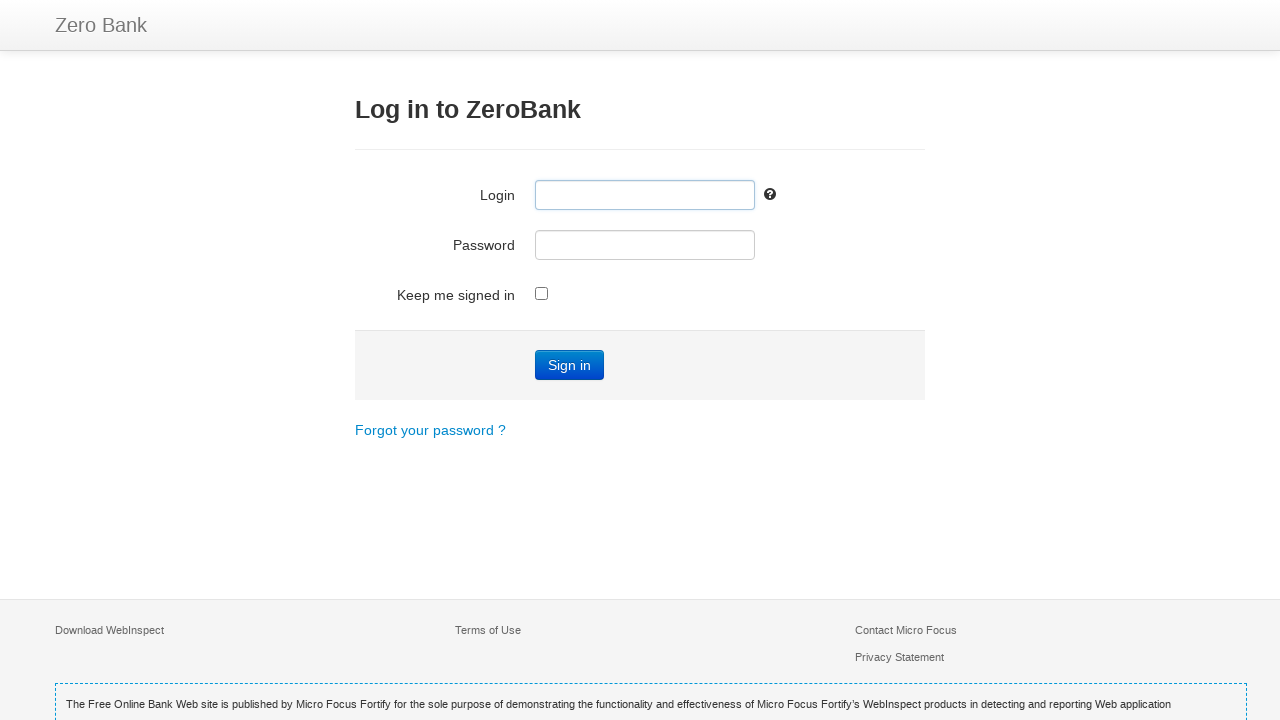

Login page header element loaded and ready
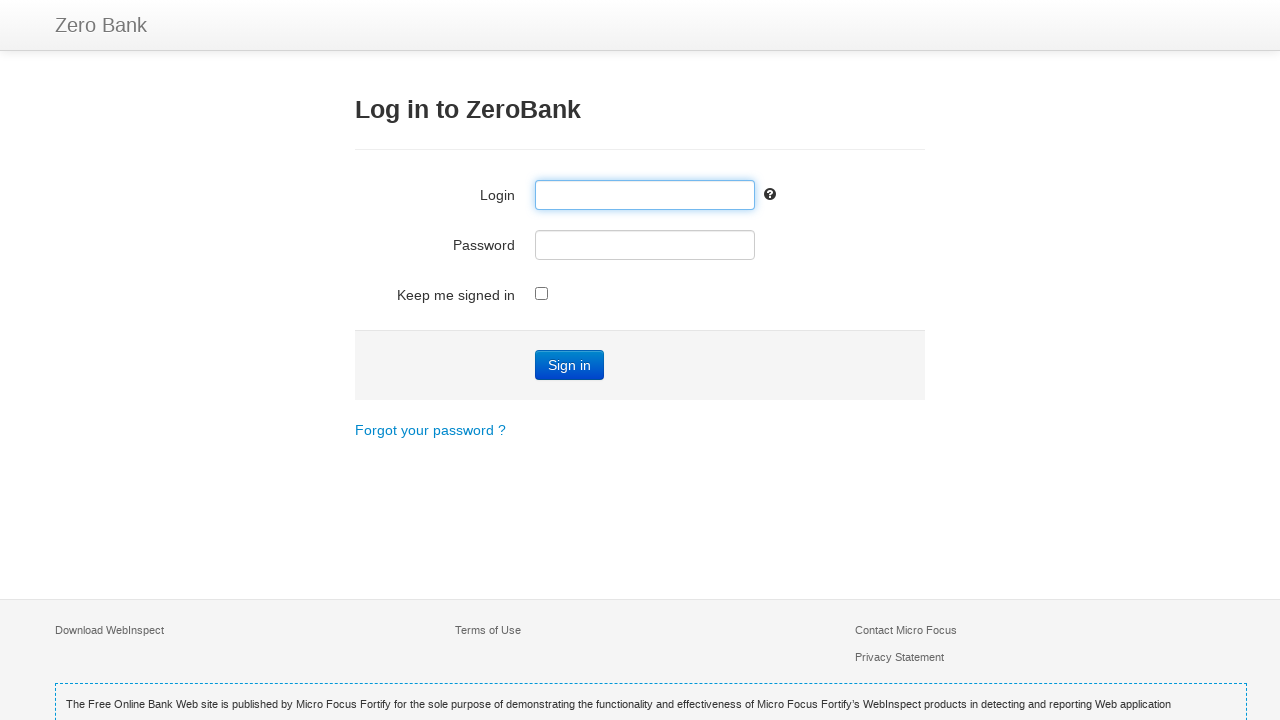

Retrieved header text: 'Log in to ZeroBank'
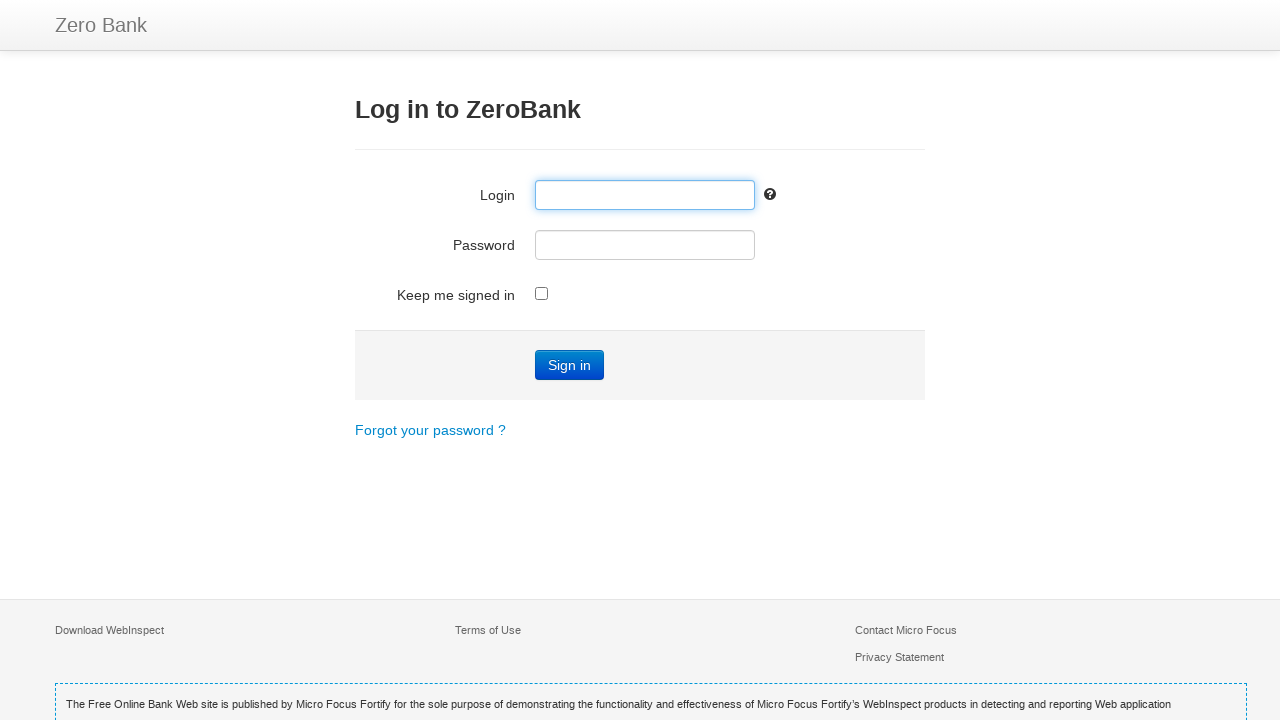

Verified header text matches expected value 'Log in to ZeroBank'
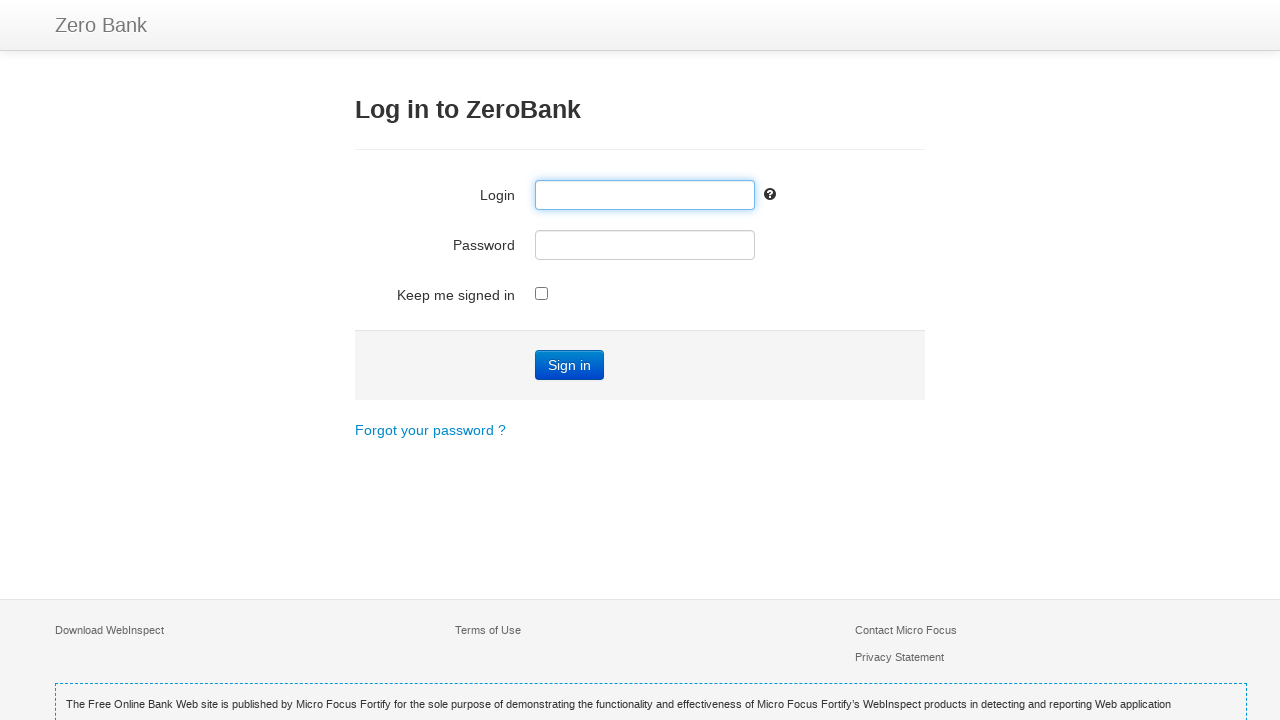

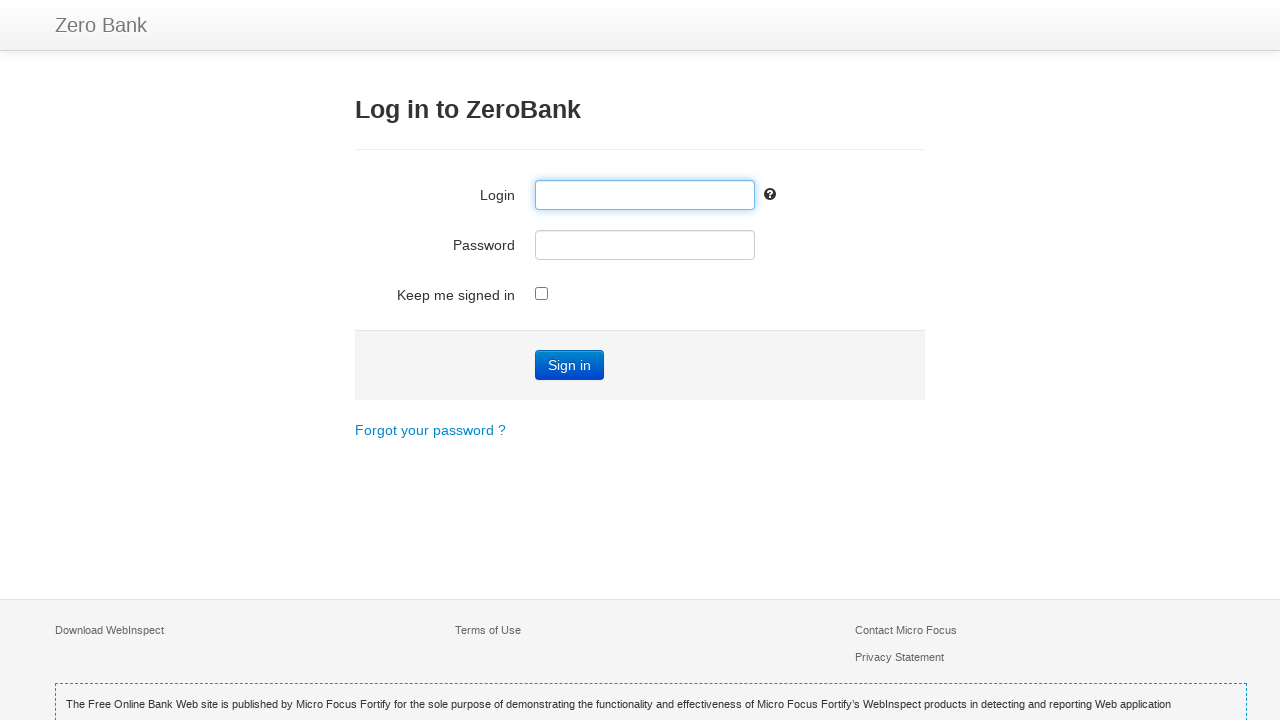